Tests dismissing a JavaScript confirm dialog by clicking the second button and canceling the action

Starting URL: https://the-internet.herokuapp.com/javascript_alerts

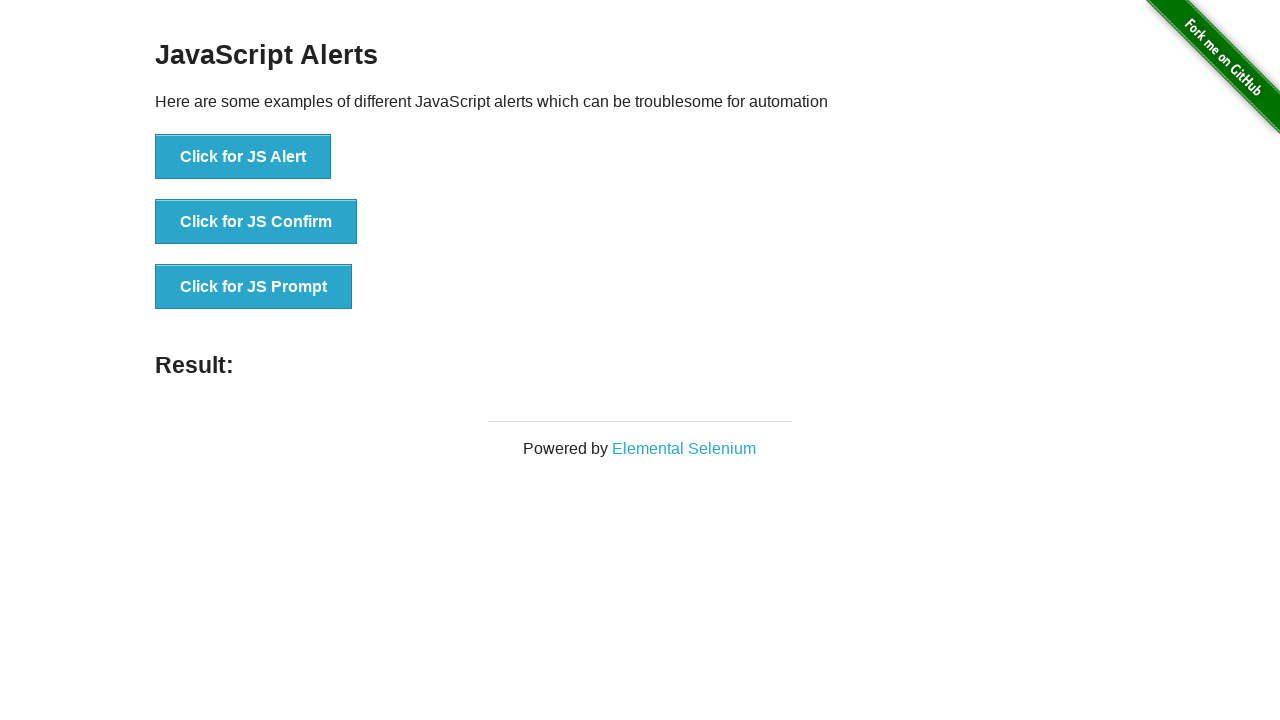

Set up dialog handler to dismiss alerts
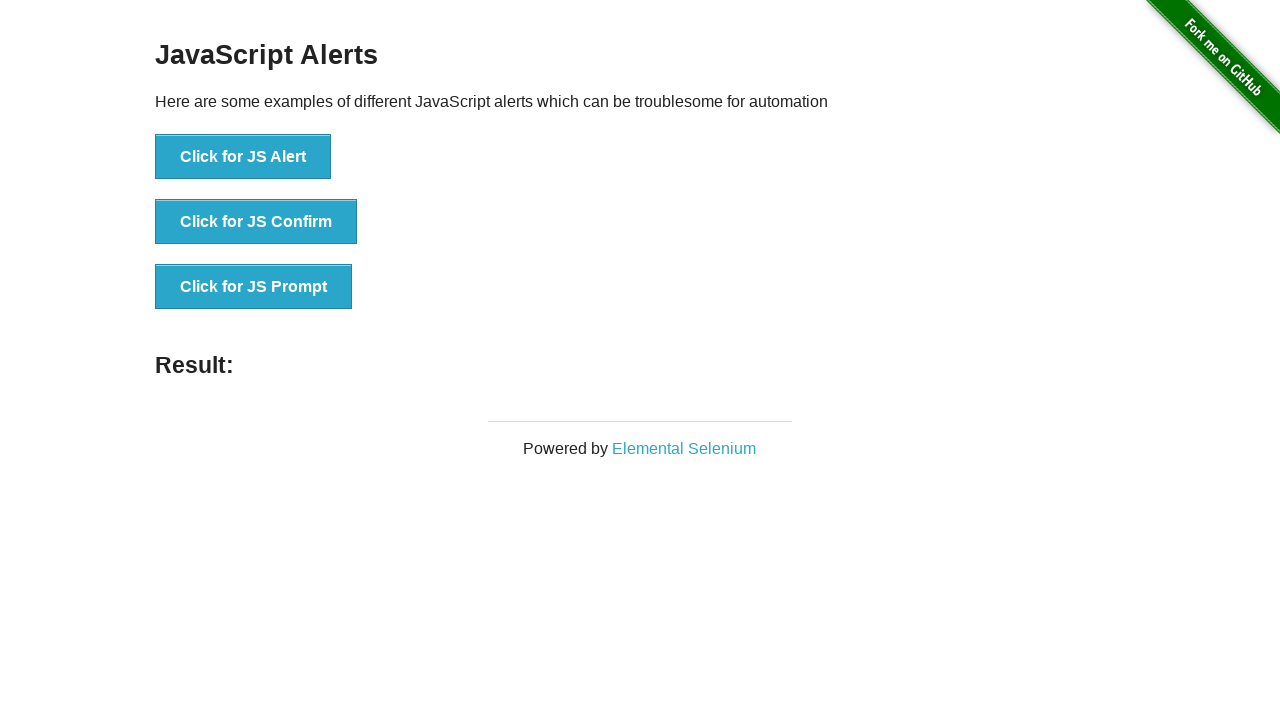

Clicked button to trigger JavaScript confirm dialog at (256, 222) on button[onclick='jsConfirm()']
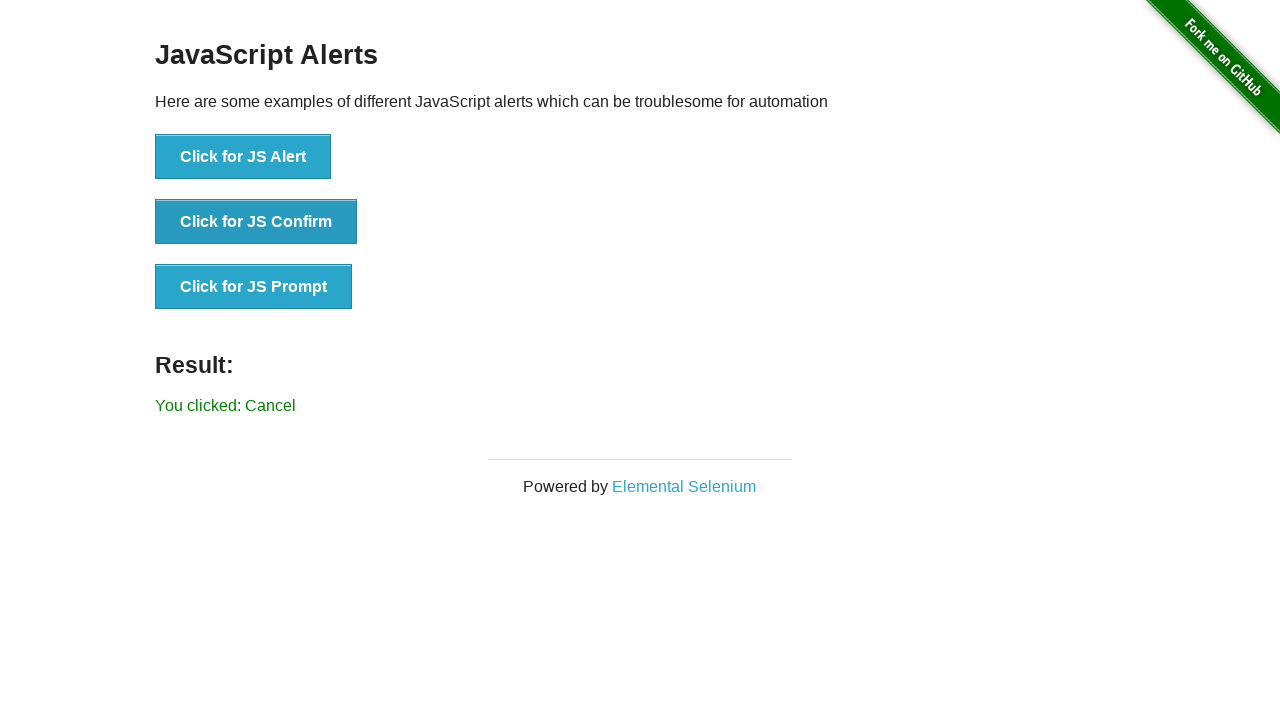

Retrieved result text from page
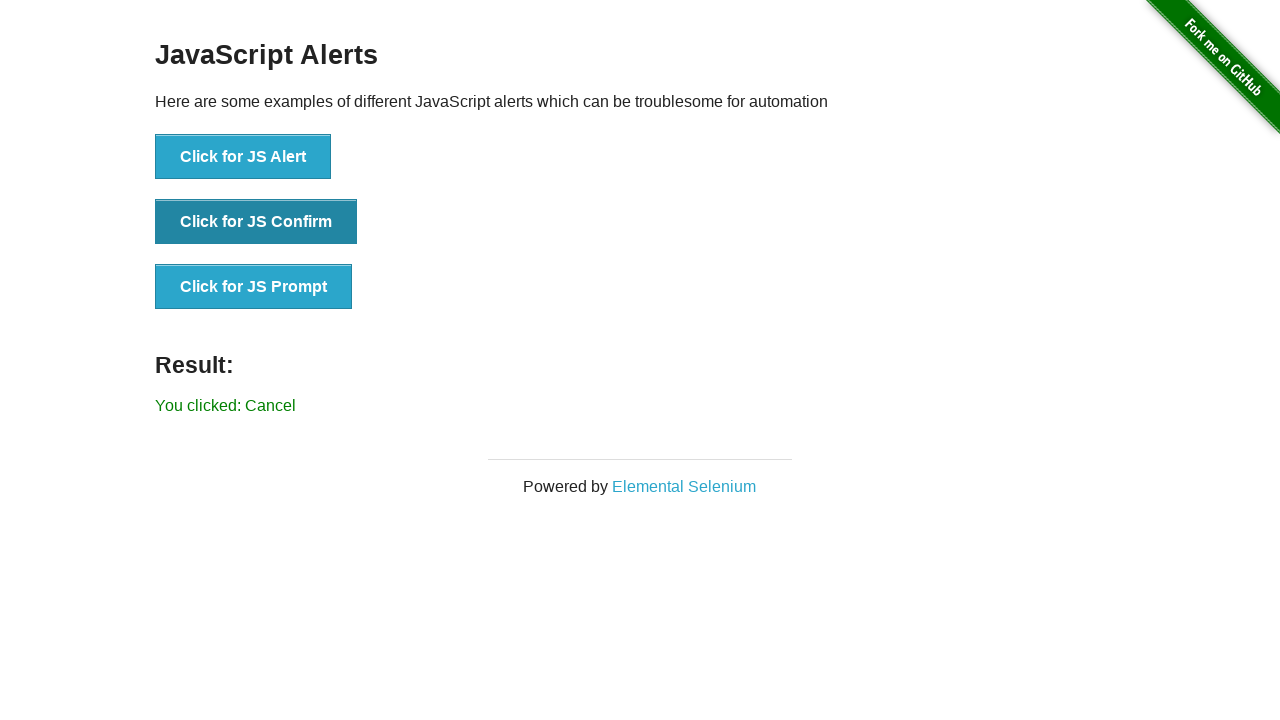

Verified that result message does not contain 'successfuly' - confirm dialog was dismissed
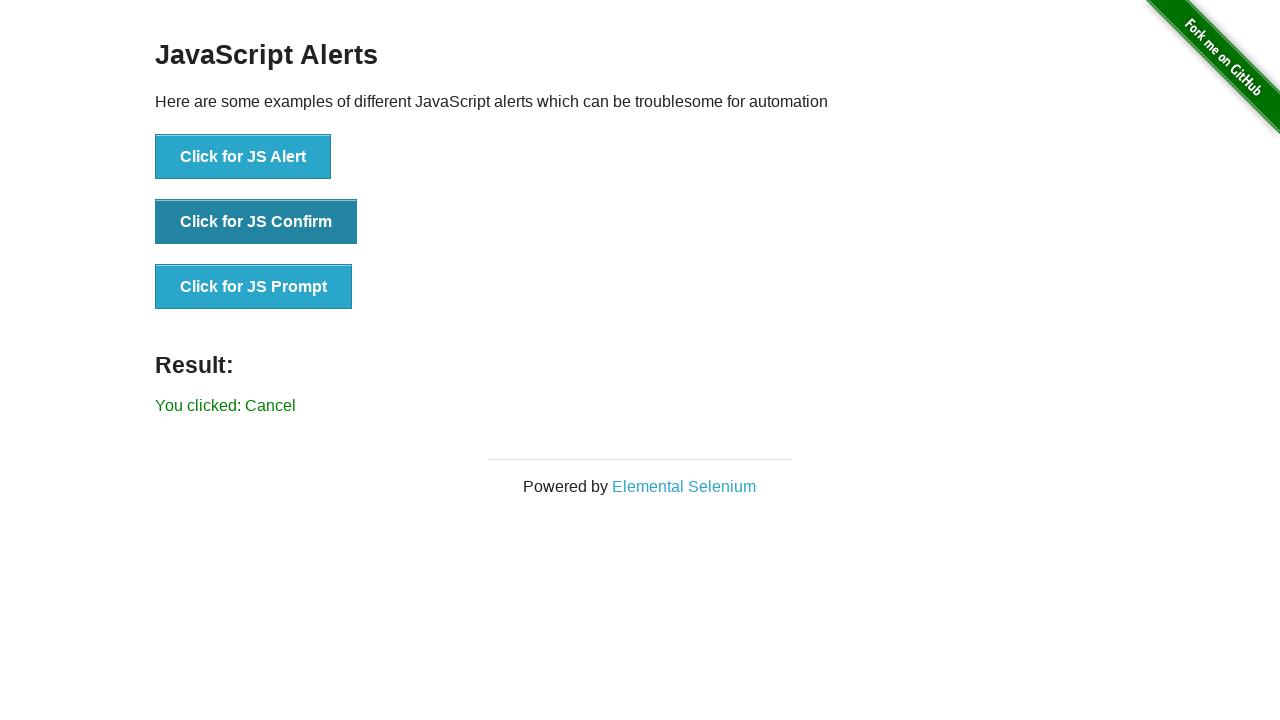

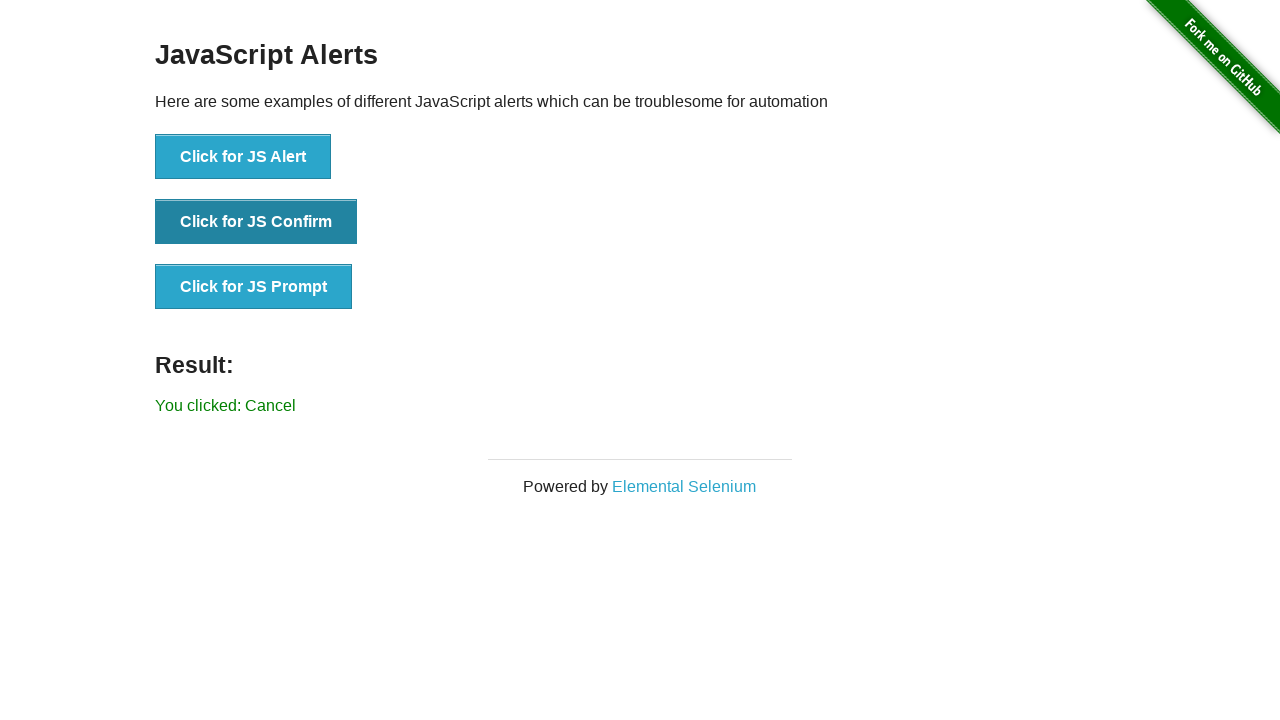